Tests toHaveValues assertion by setting multiple values in a select and verifying selected options

Starting URL: https://demoapp-sable-gamma.vercel.app/

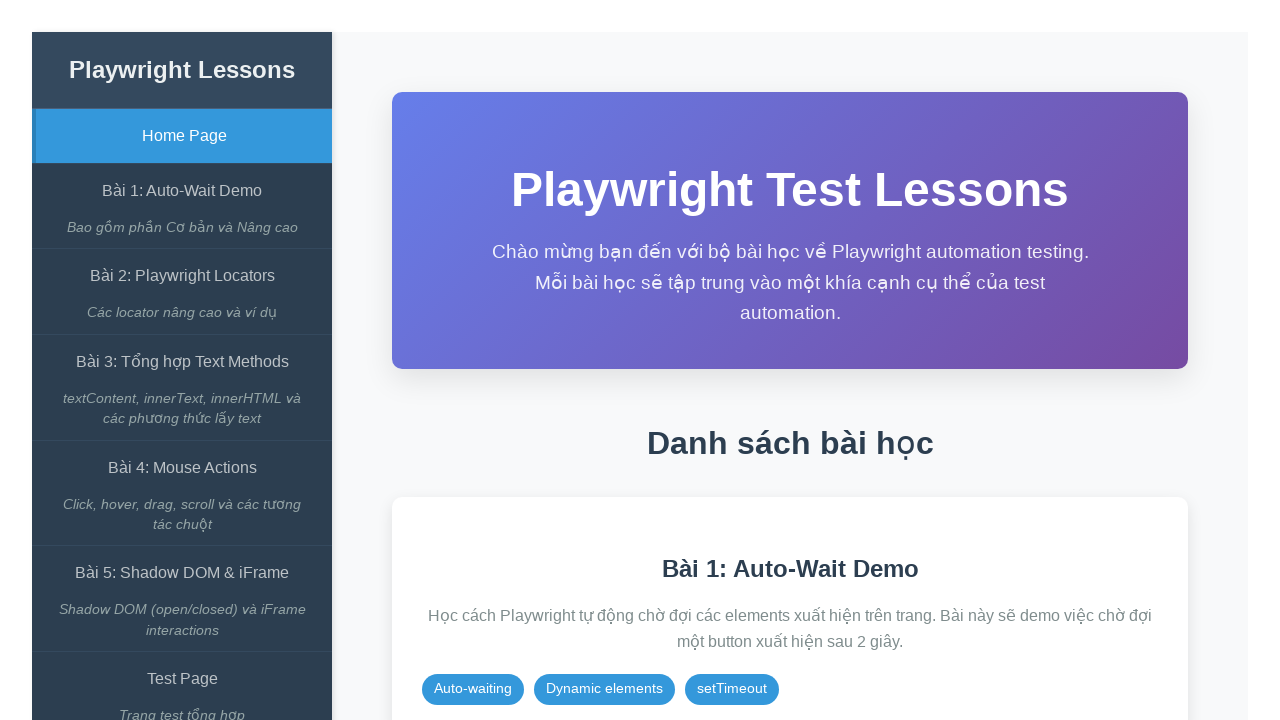

Clicked on the Auto-Wait Demo link at (182, 191) on internal:role=link[name="Bài 1: Auto-Wait Demo"i]
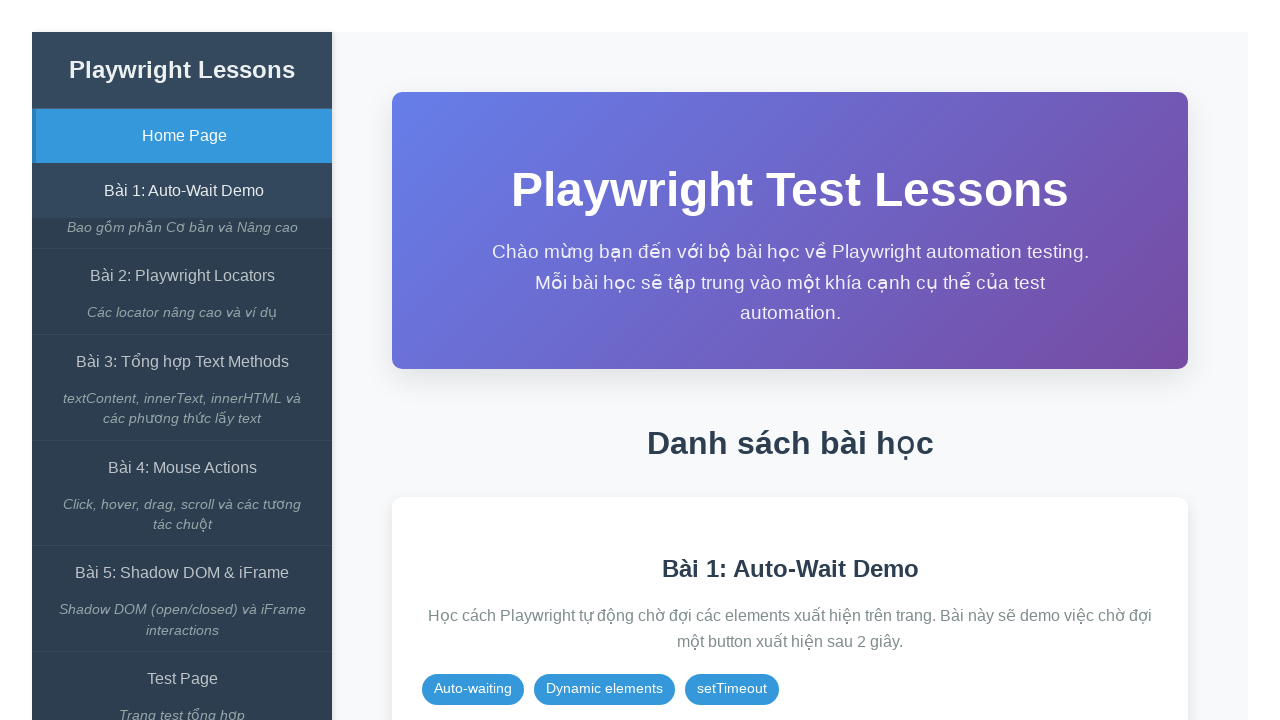

Clicked on the expect() có await button at (857, 312) on internal:role=button[name="expect() có await"i]
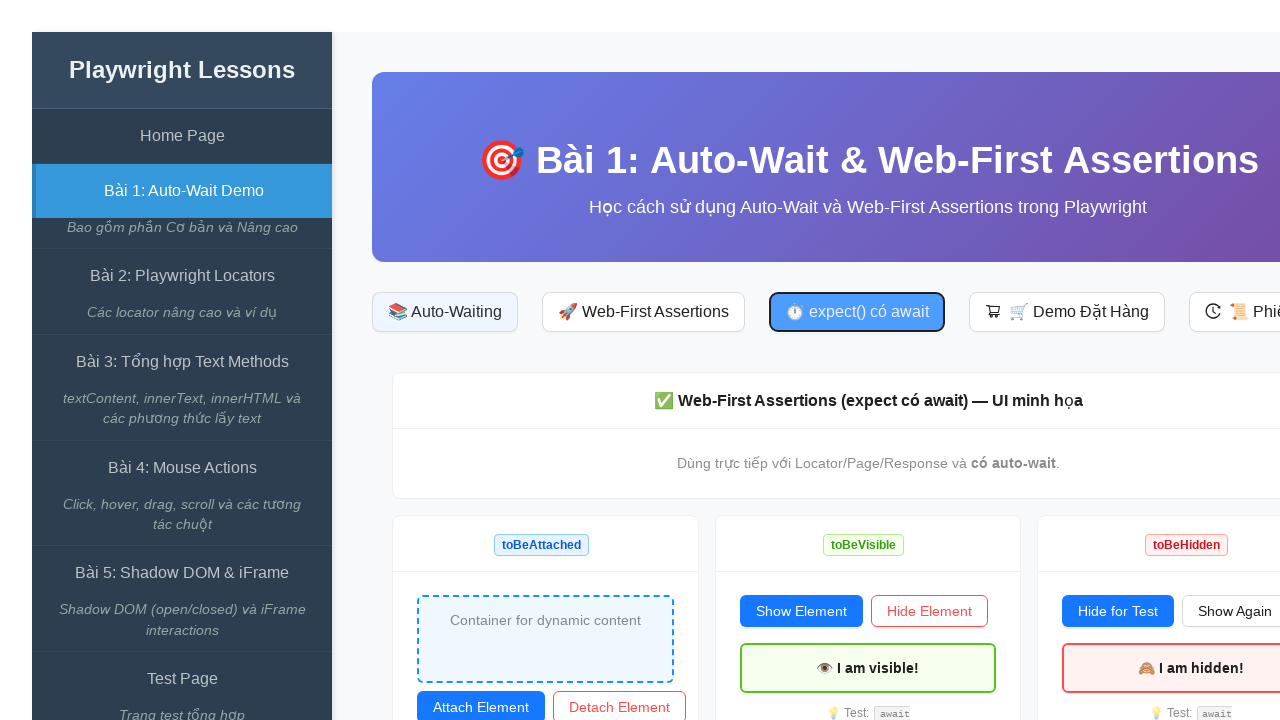

Clicked on the Set Values button at (1145, 360) on internal:text="Set Values"s
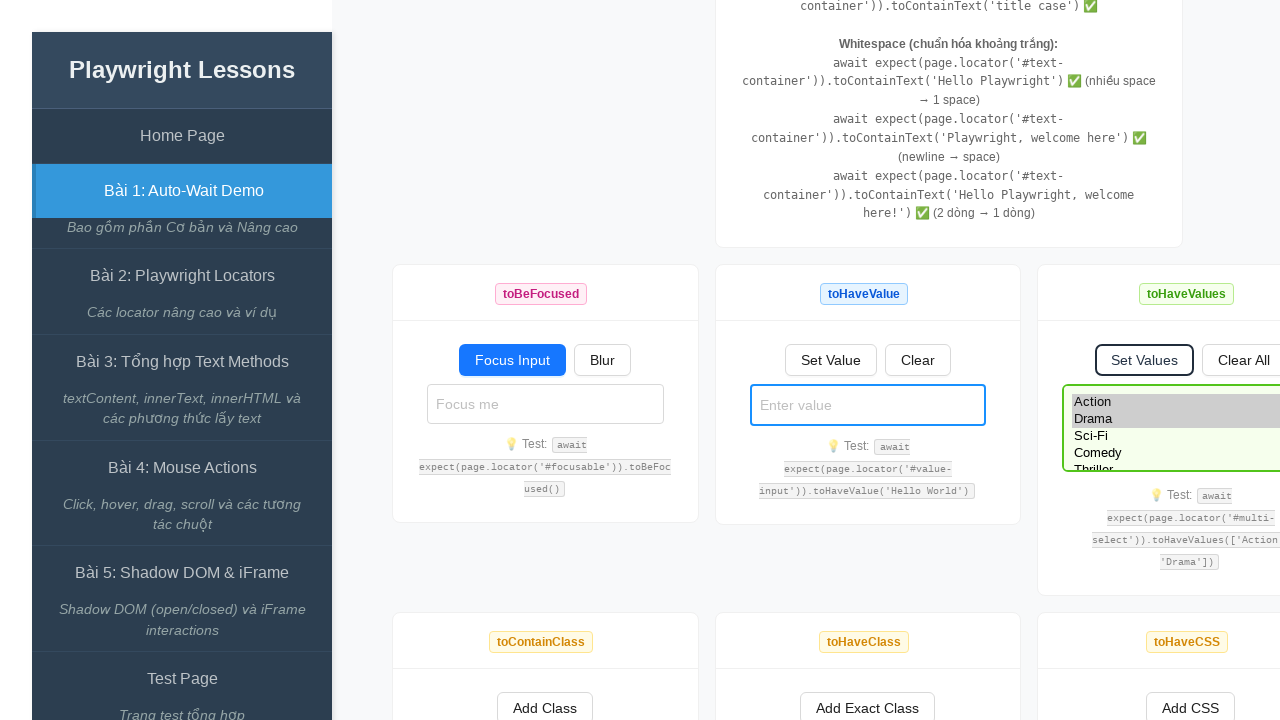

Verified multi-select has values ['Action', 'Drama']
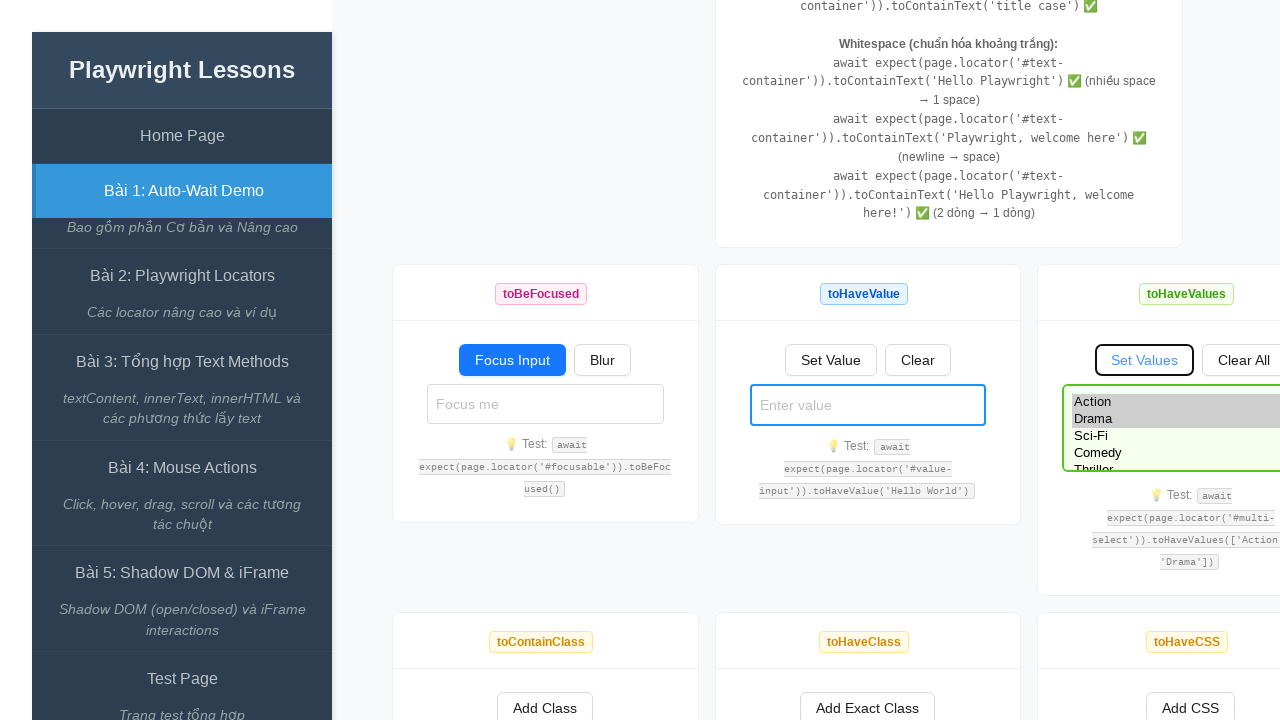

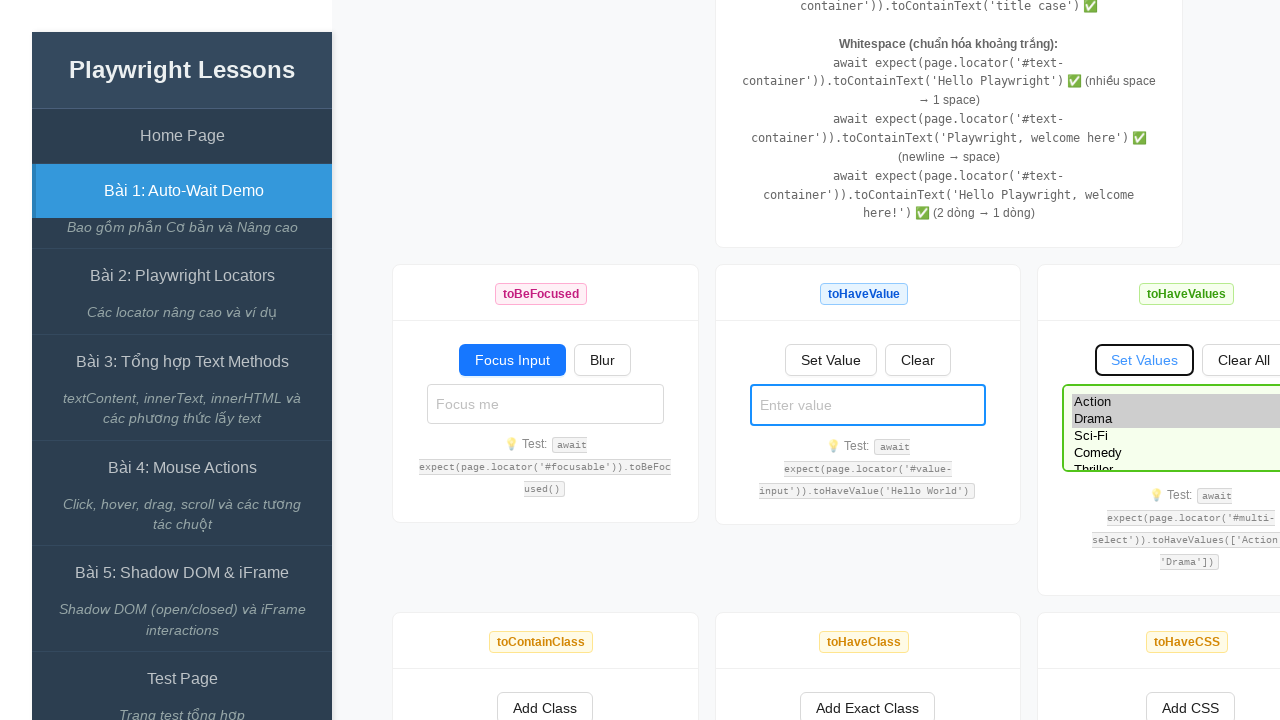